Waits for a price to change to $100, clicks book button, reads a value, calculates a formula, and submits the answer.

Starting URL: http://suninjuly.github.io/explicit_wait2.html

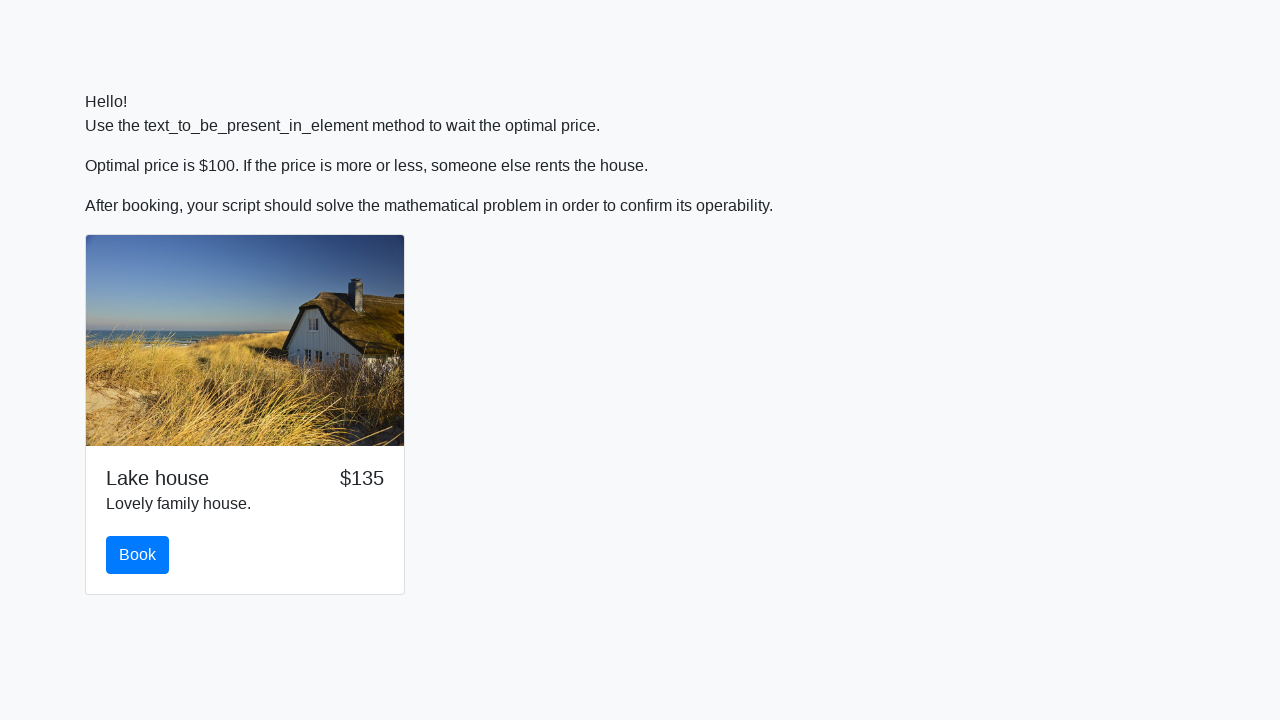

Waited for price to change to $100
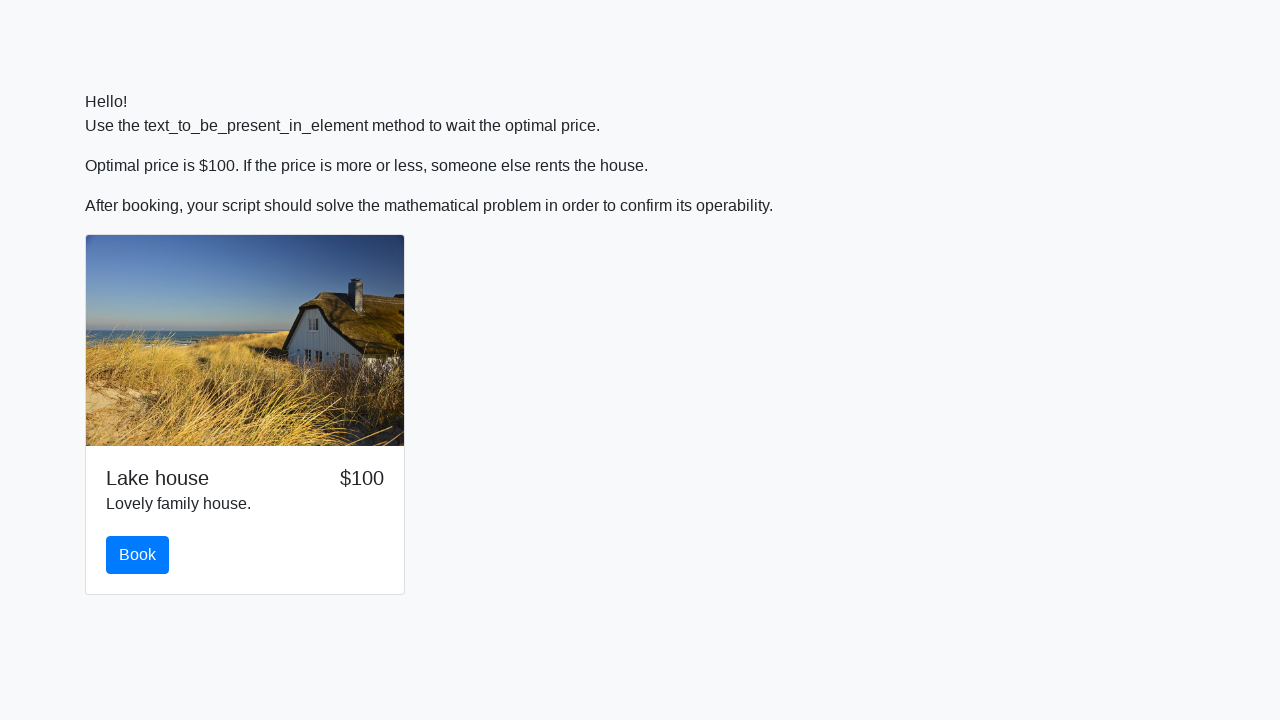

Clicked book button at (138, 555) on #book
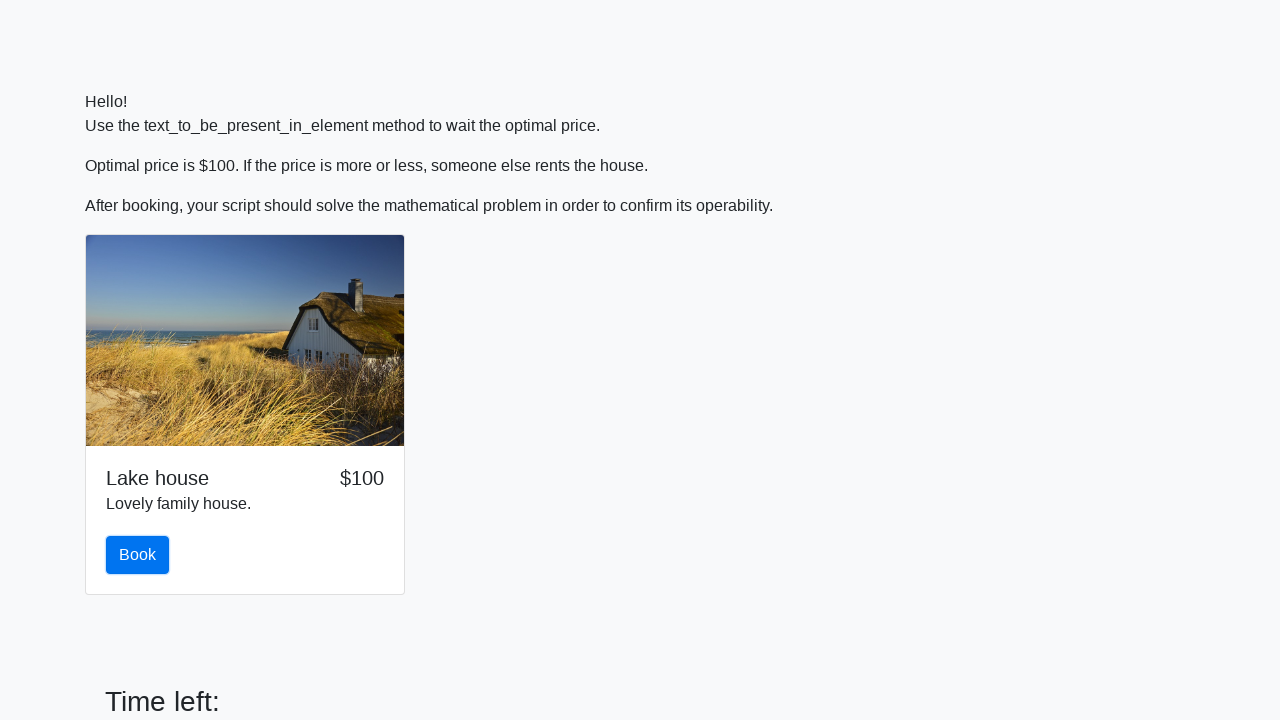

Read x value from input field: 211
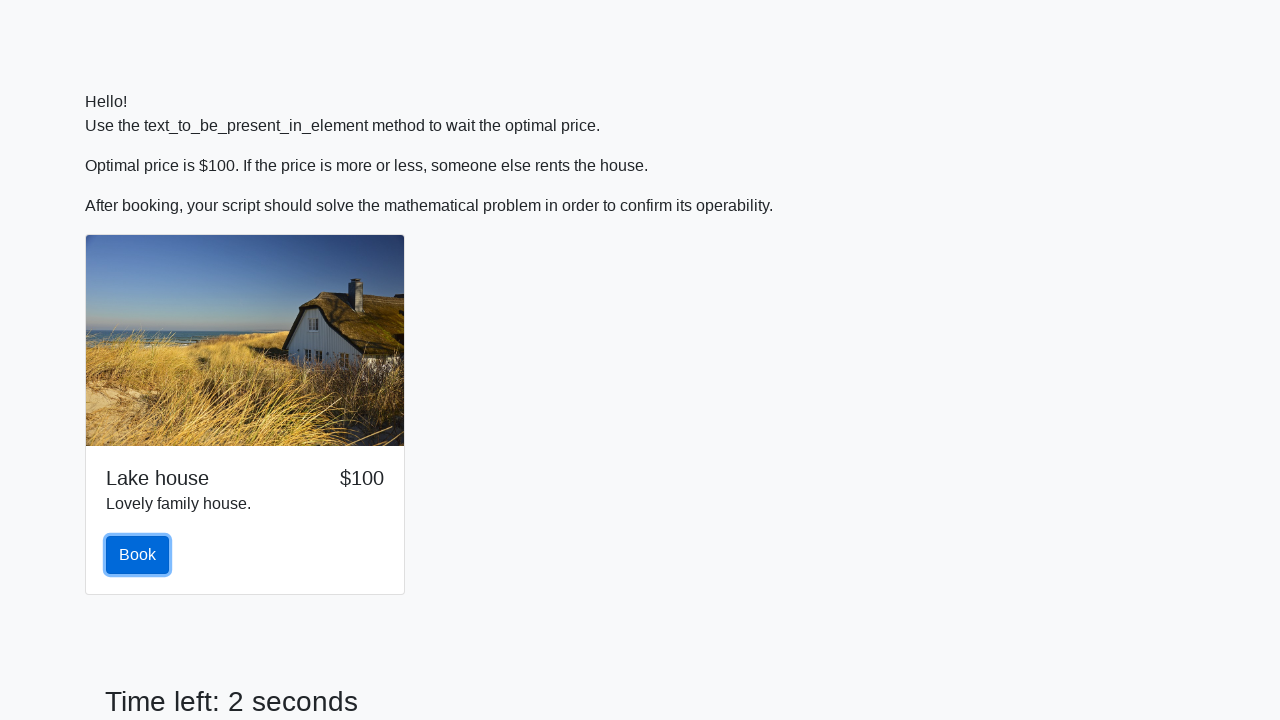

Calculated formula log(|12*sin(x)|) = 1.7736929558685062
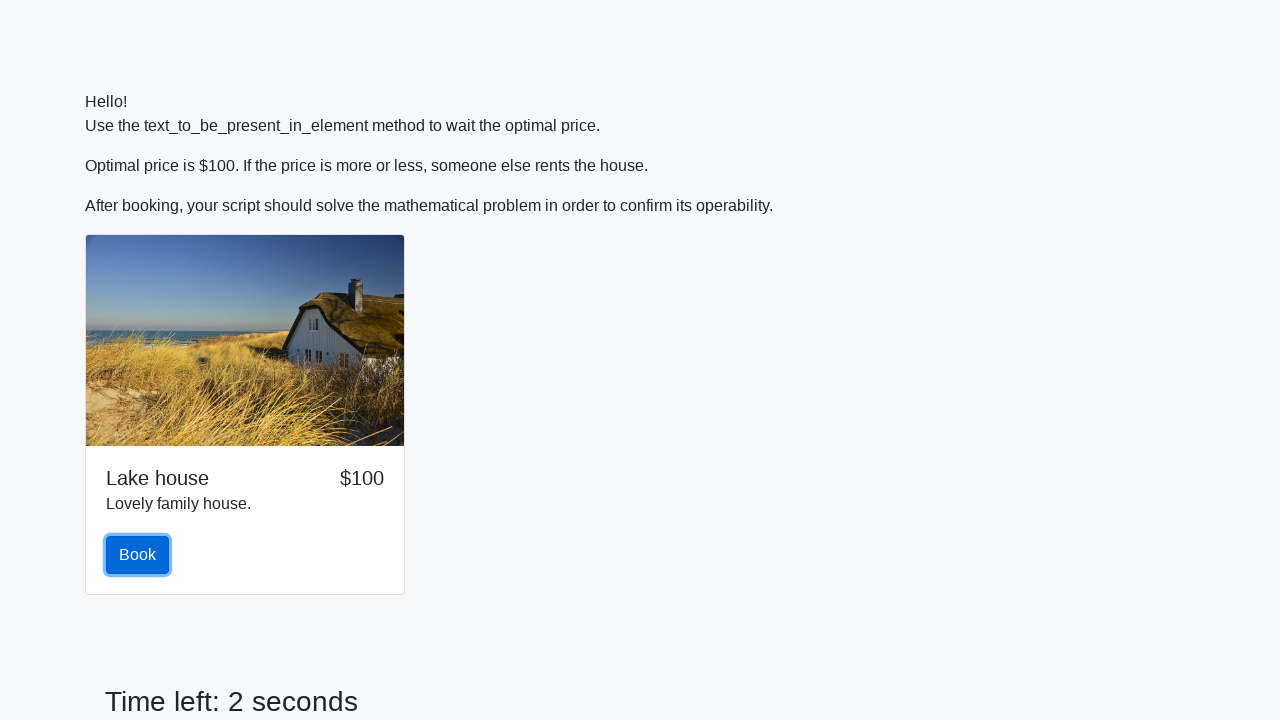

Filled answer field with calculated result: 1.7736929558685062 on #answer
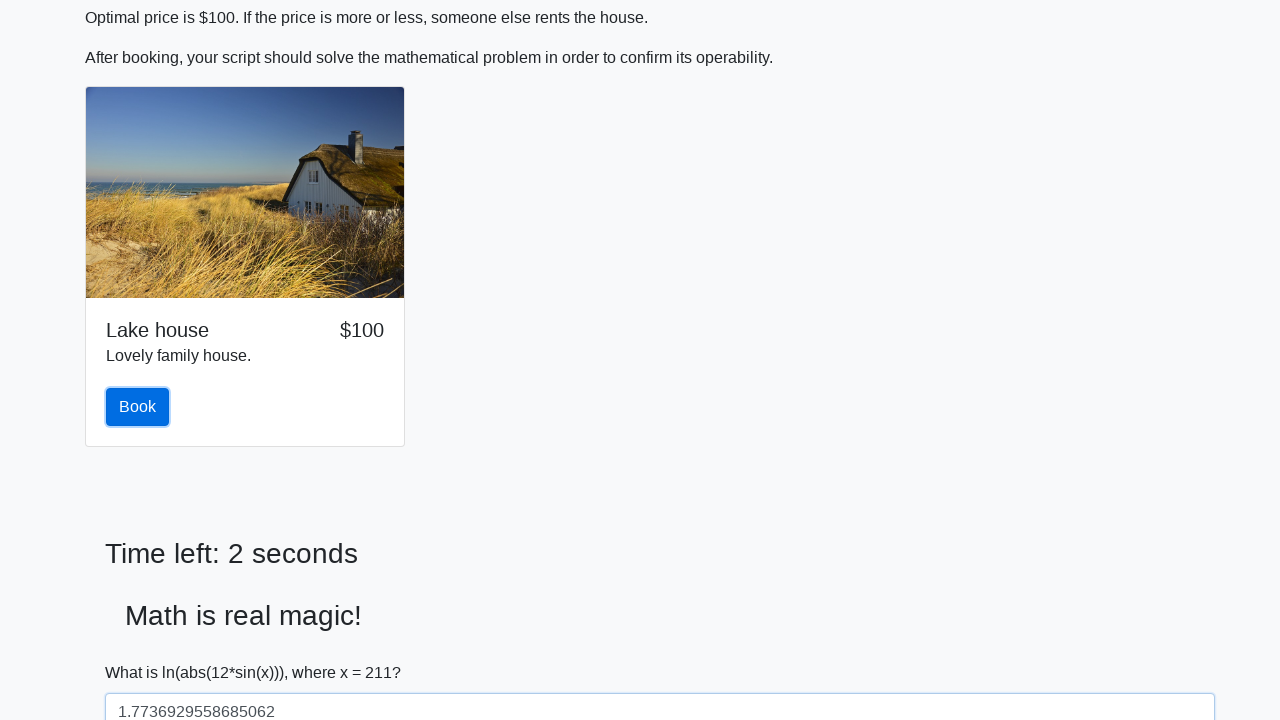

Clicked solve button to submit answer at (143, 651) on #solve
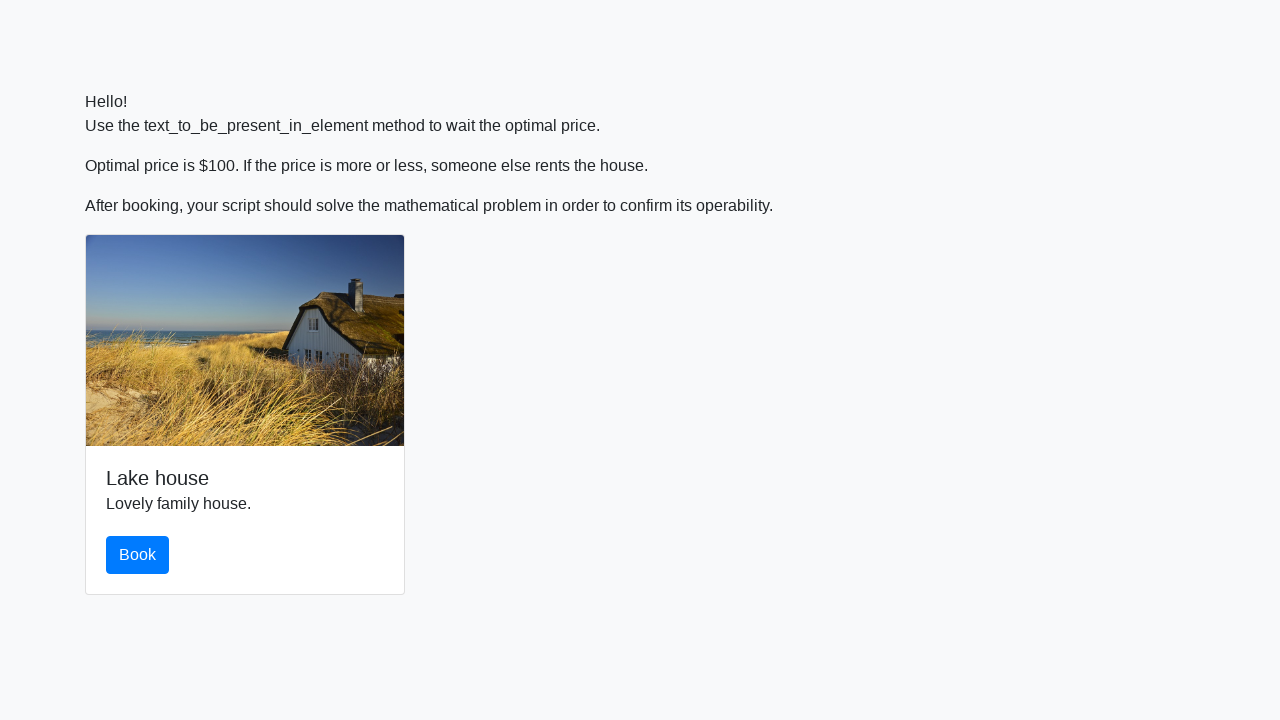

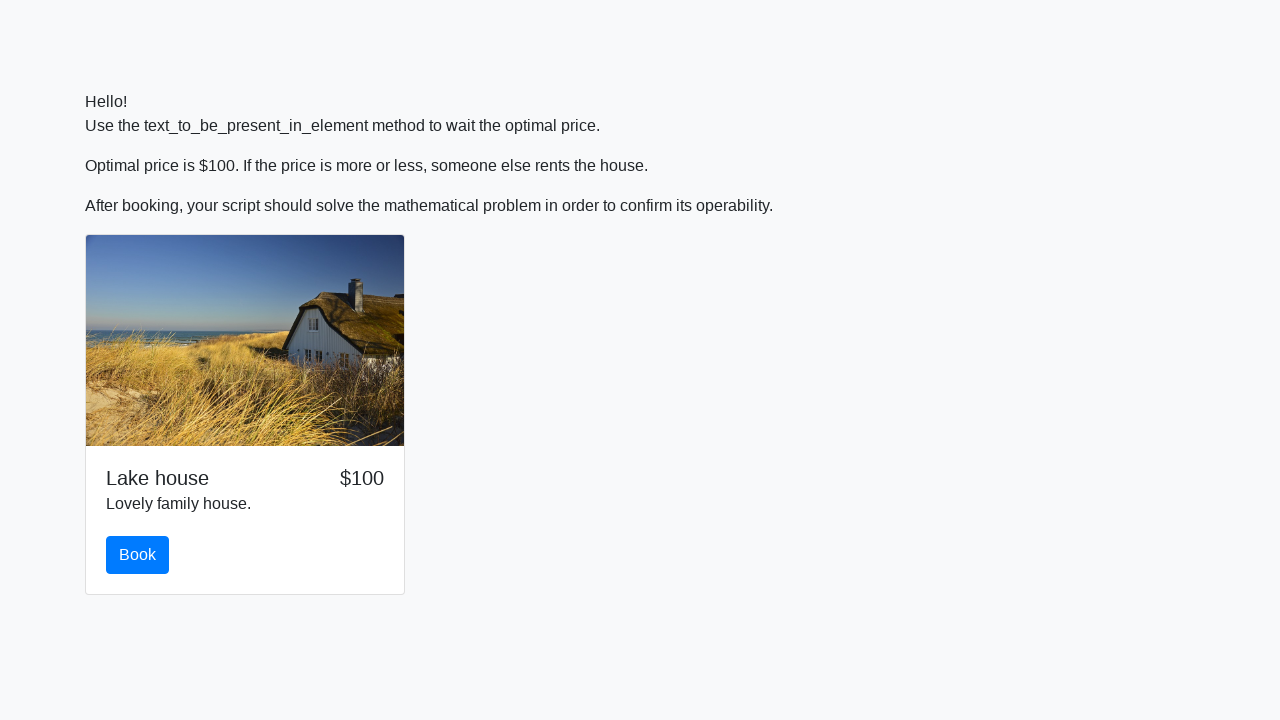